Tests navigation through the Shifting Content section to Example 1 Menu Element page and verifies menu items are present

Starting URL: https://the-internet.herokuapp.com/

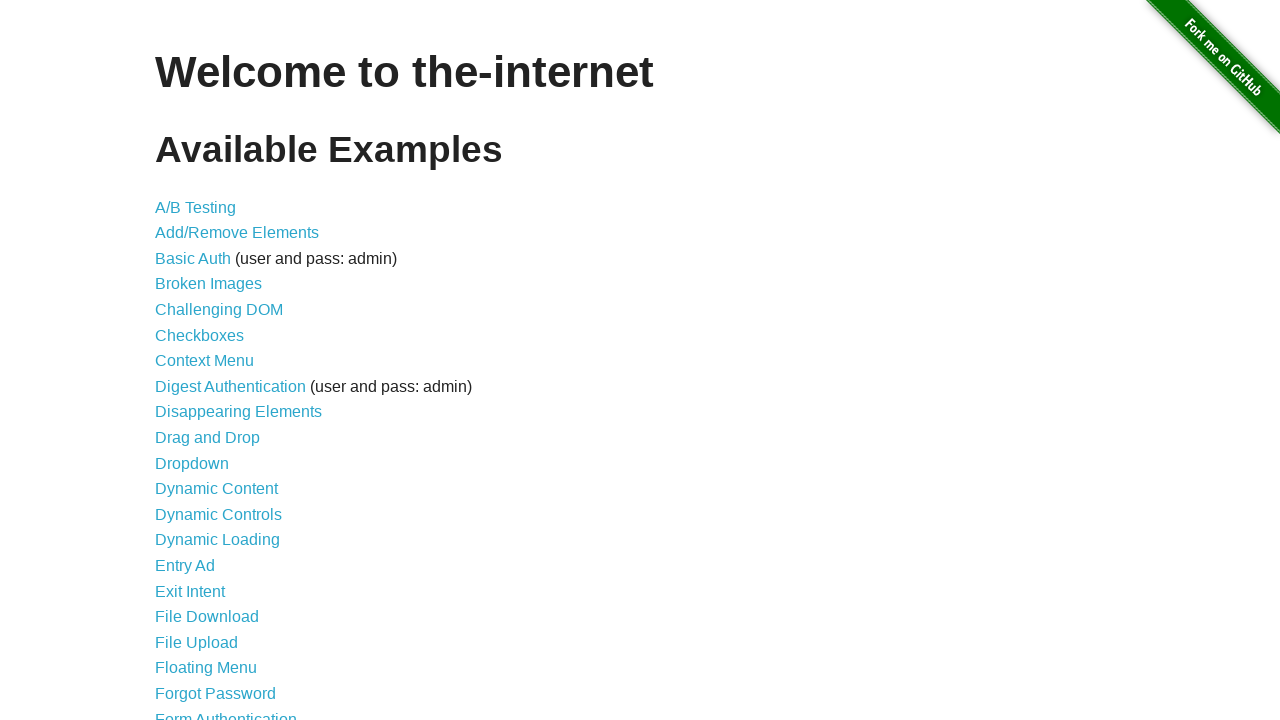

Clicked on 'Shifting Content' link at (212, 523) on text=Shifting Content
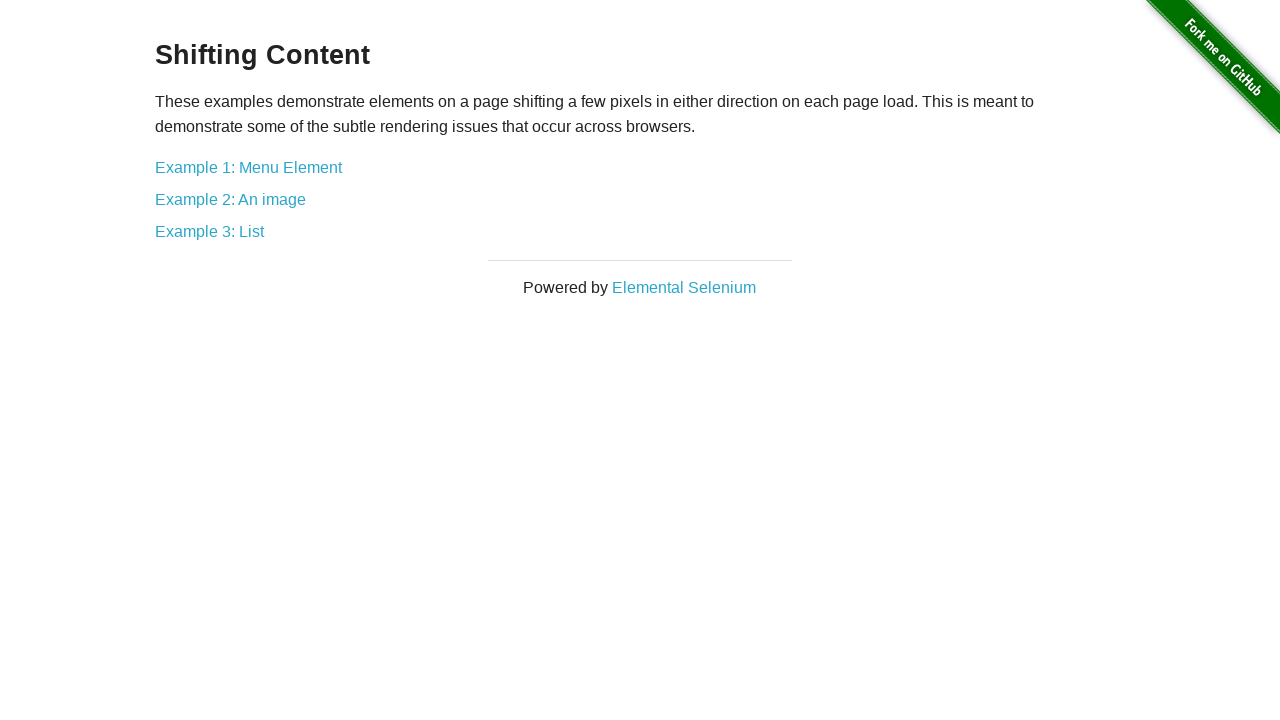

Clicked on 'Example 1: Menu Element' link at (248, 167) on text=Example 1: Menu Element
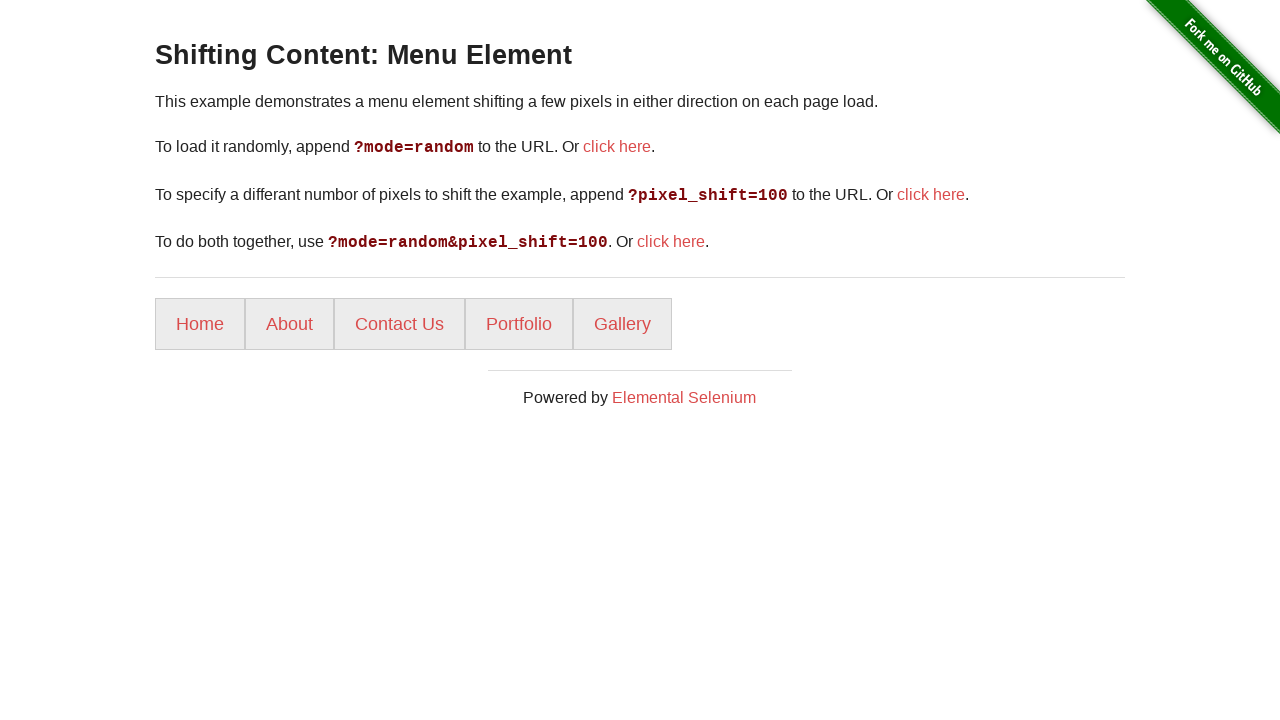

Menu items loaded and verified to be present
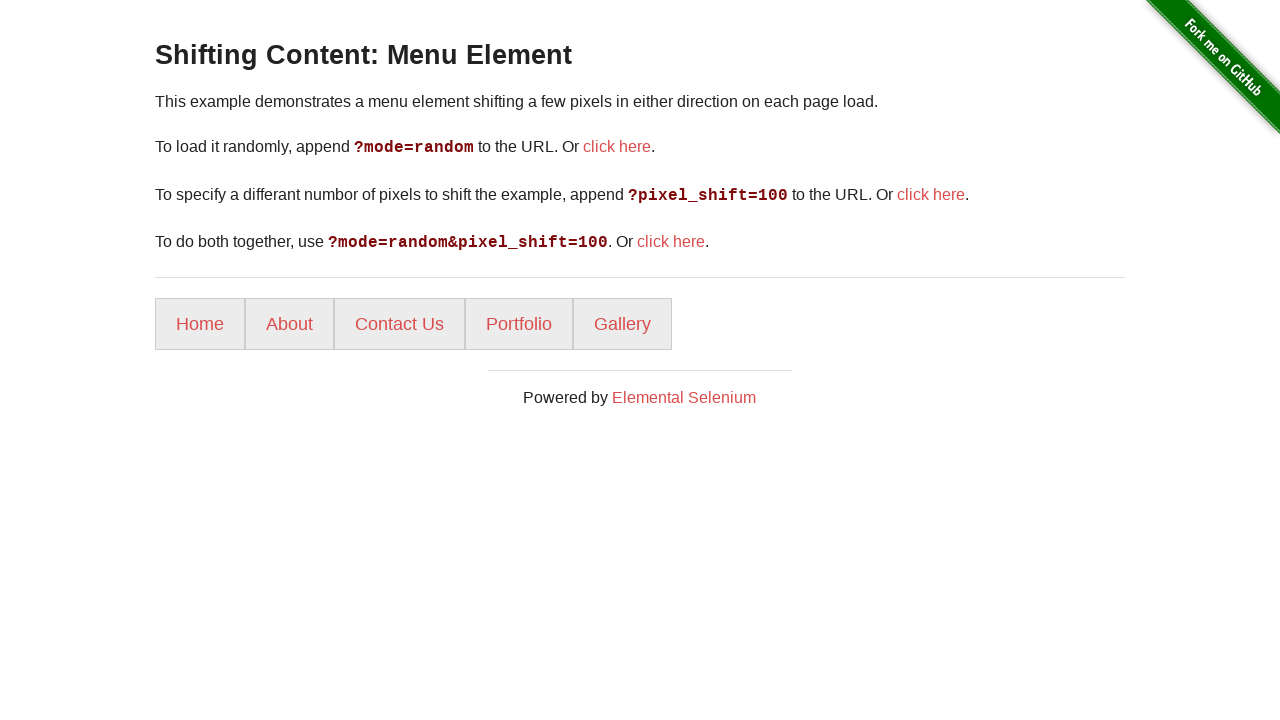

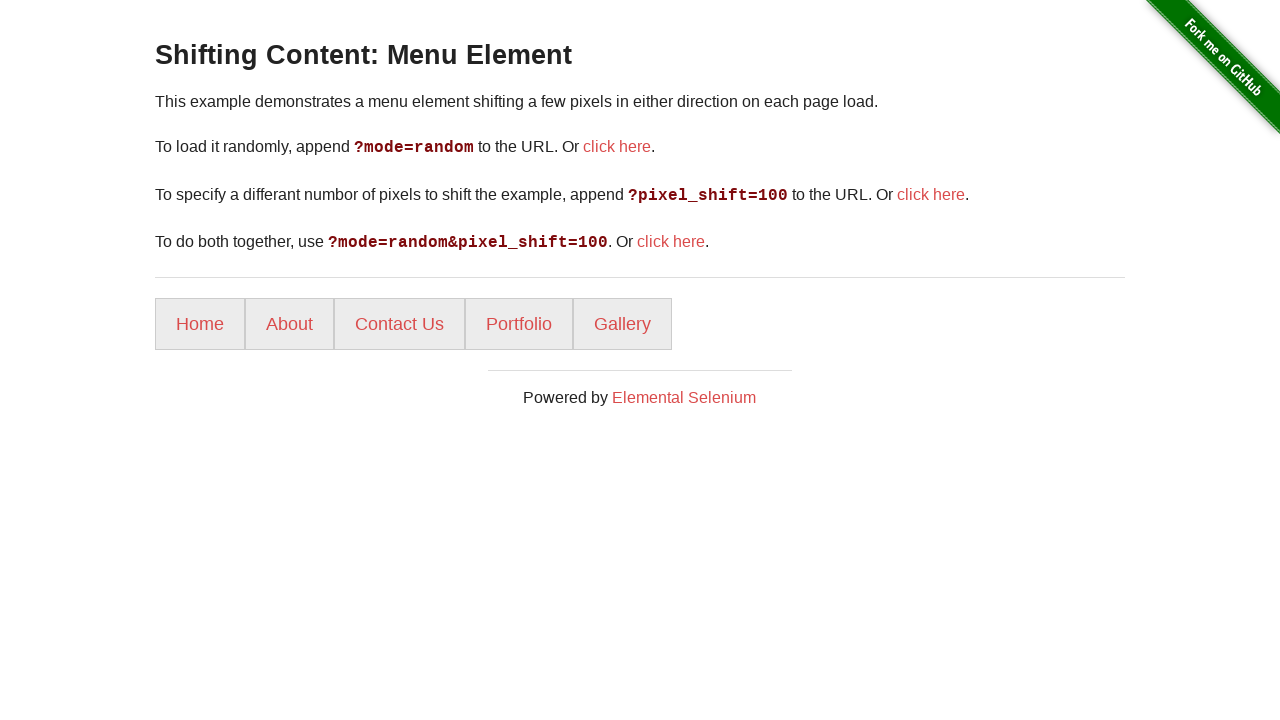